Tests the dynamic controls page by clicking Remove button, verifying "It's gone!" message appears, then clicking Add button and verifying "It's back!" message appears

Starting URL: https://the-internet.herokuapp.com/dynamic_controls

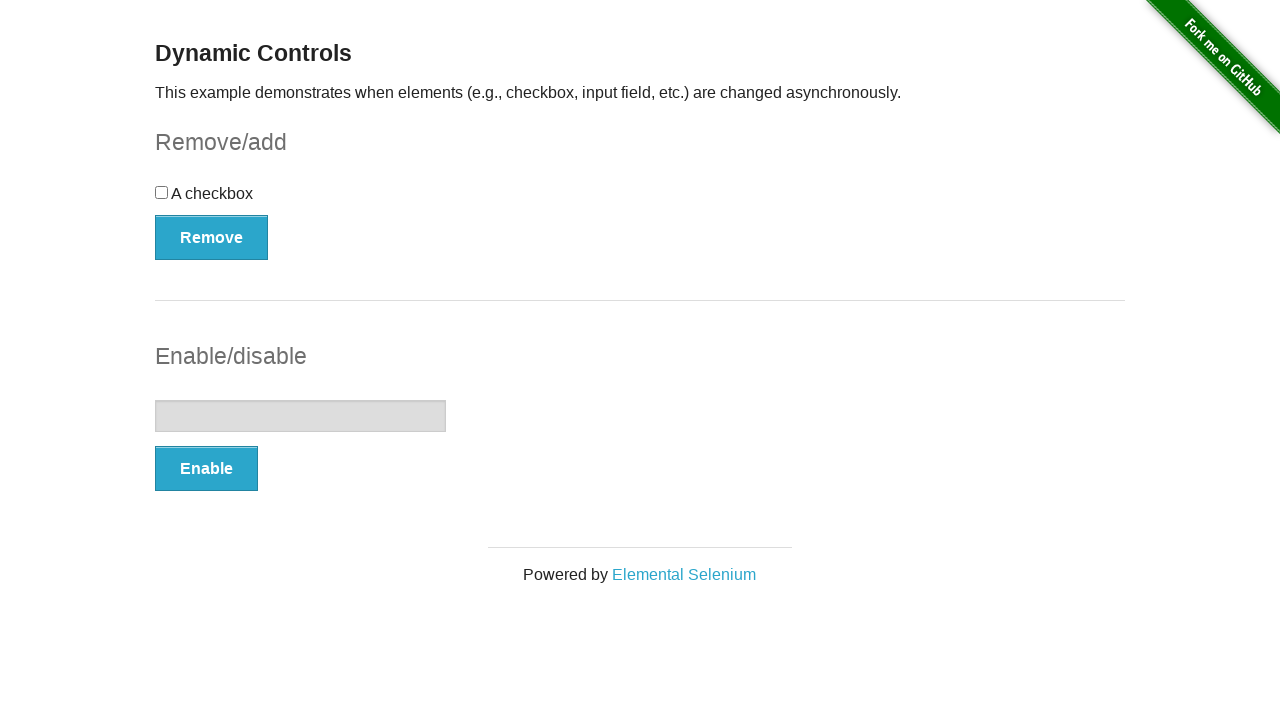

Navigated to dynamic controls page
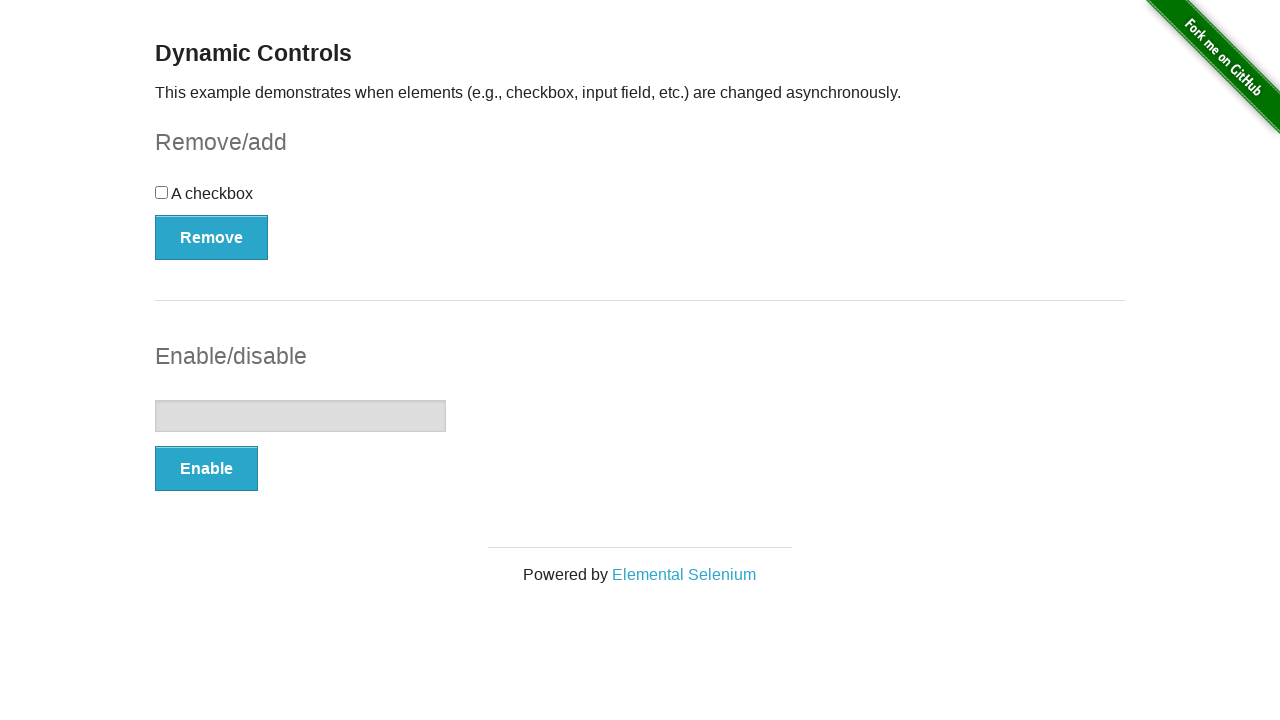

Clicked Remove button at (212, 237) on button[onclick='swapCheckbox()']
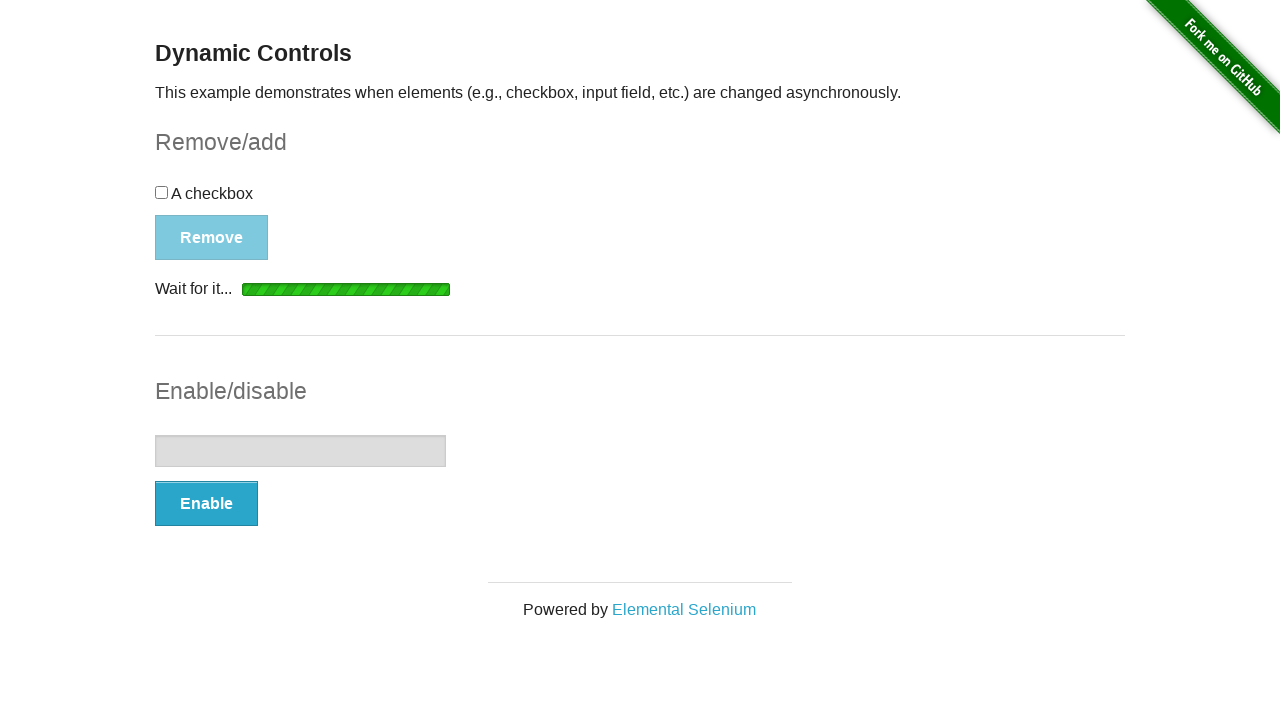

Message element appeared after clicking Remove
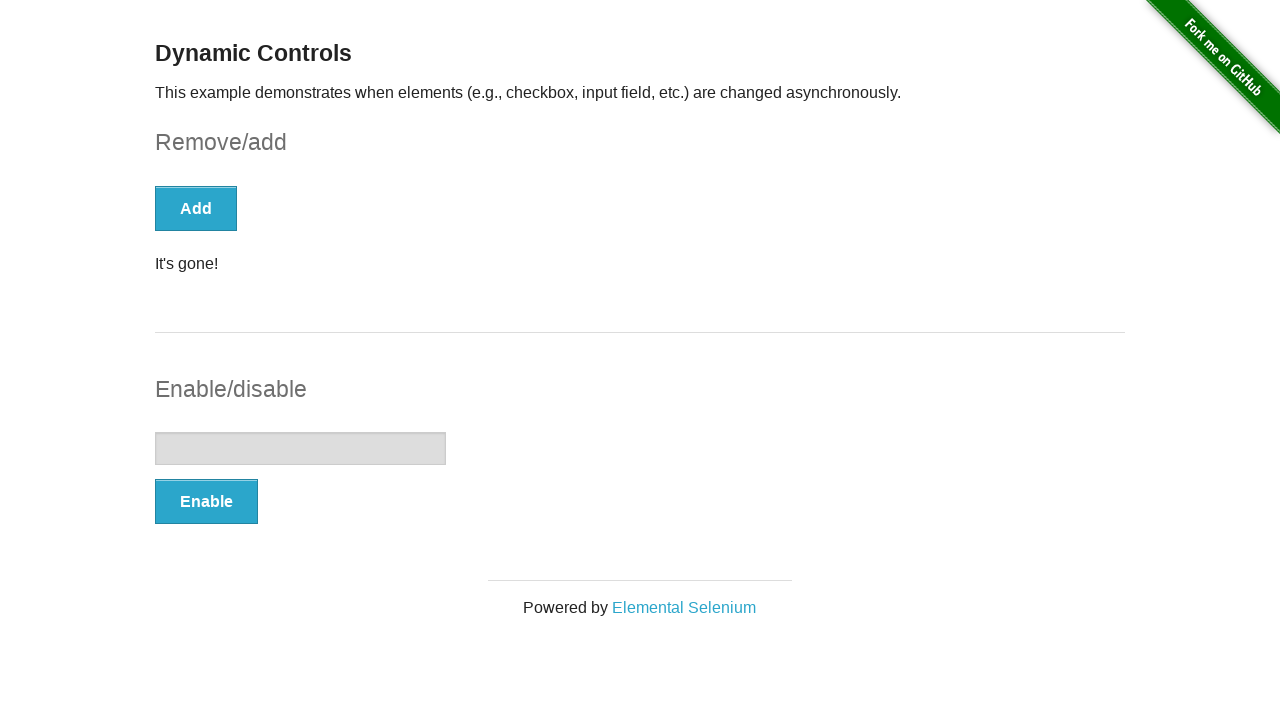

Verified 'It's gone!' message is visible
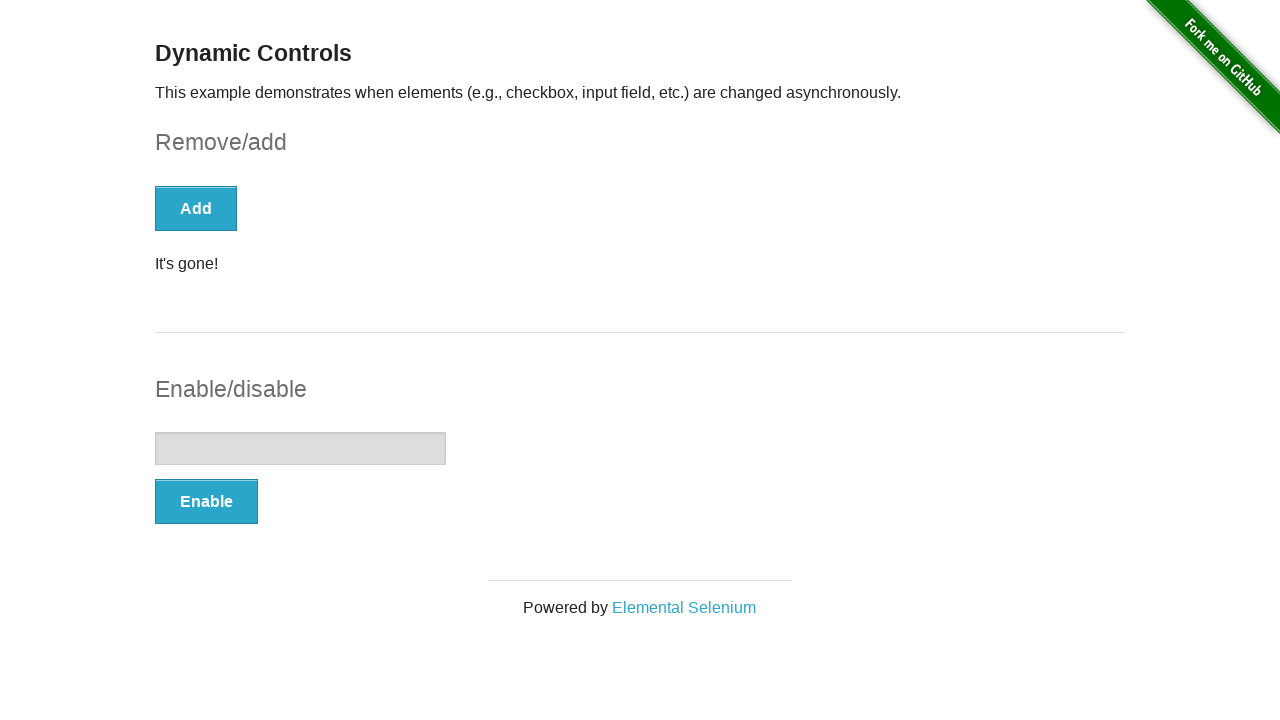

Clicked Add button at (196, 208) on button[onclick='swapCheckbox()']
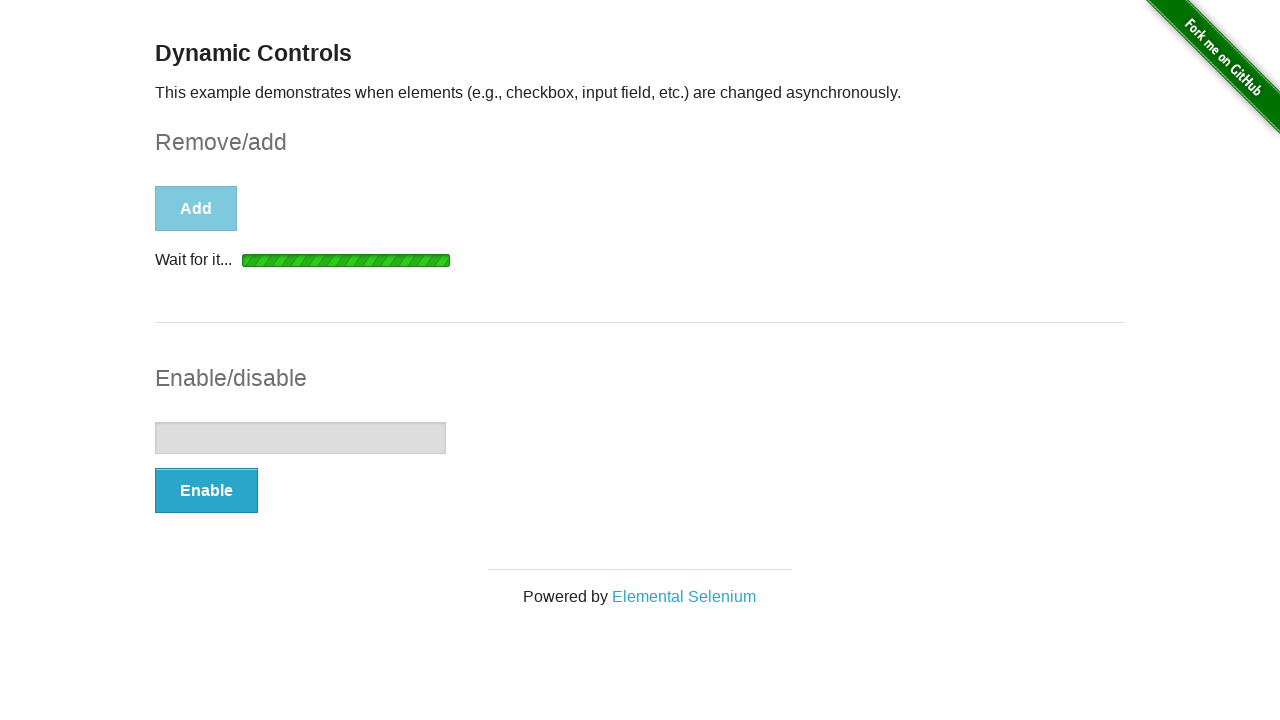

Message element appeared after clicking Add
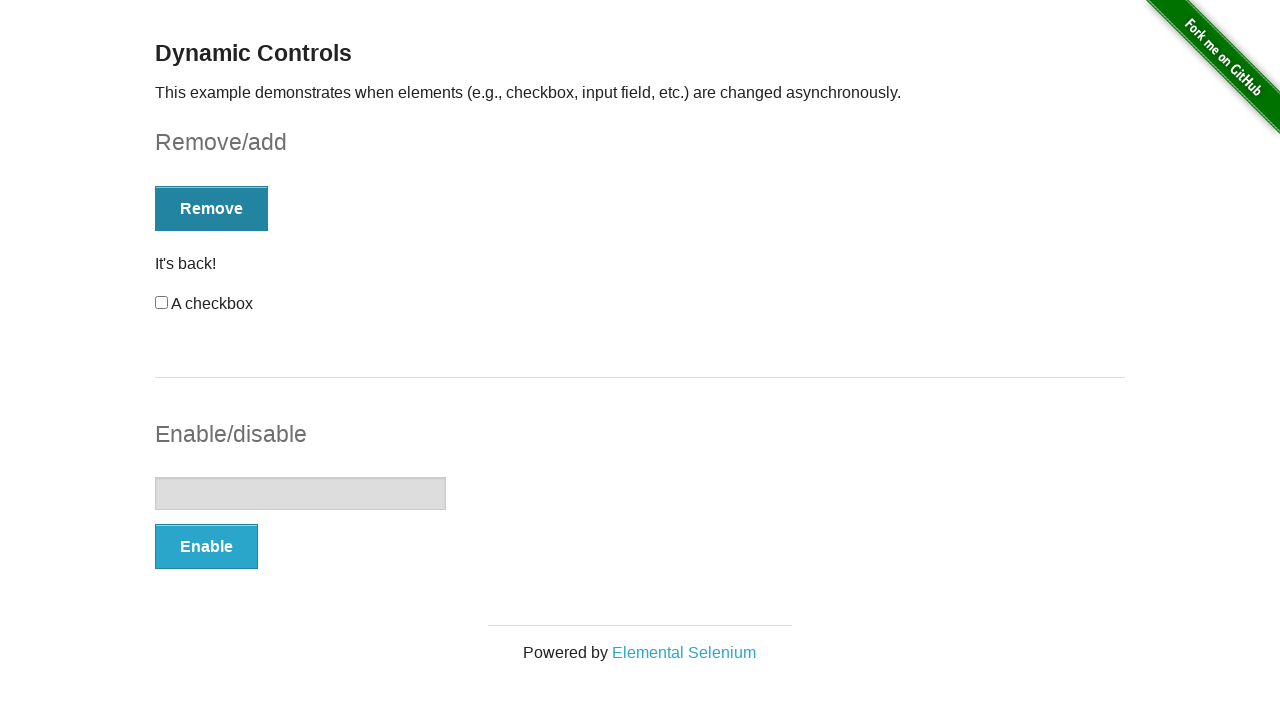

Verified 'It's back!' message is visible
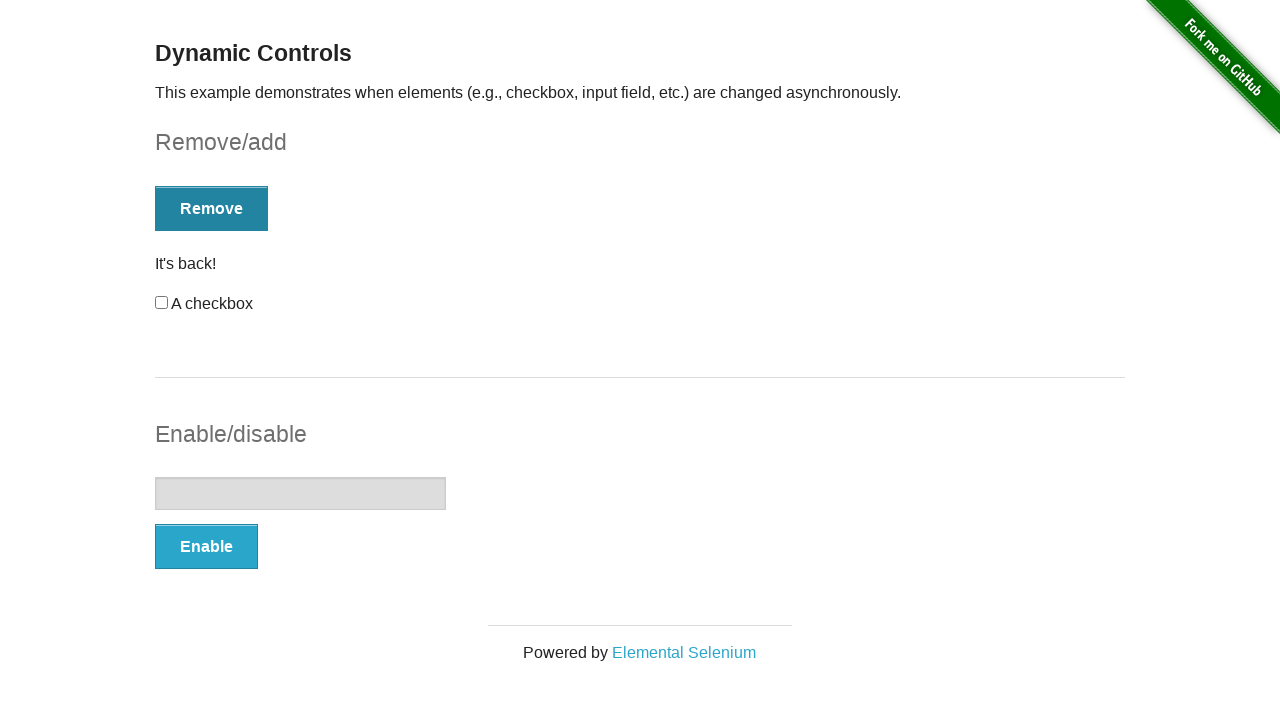

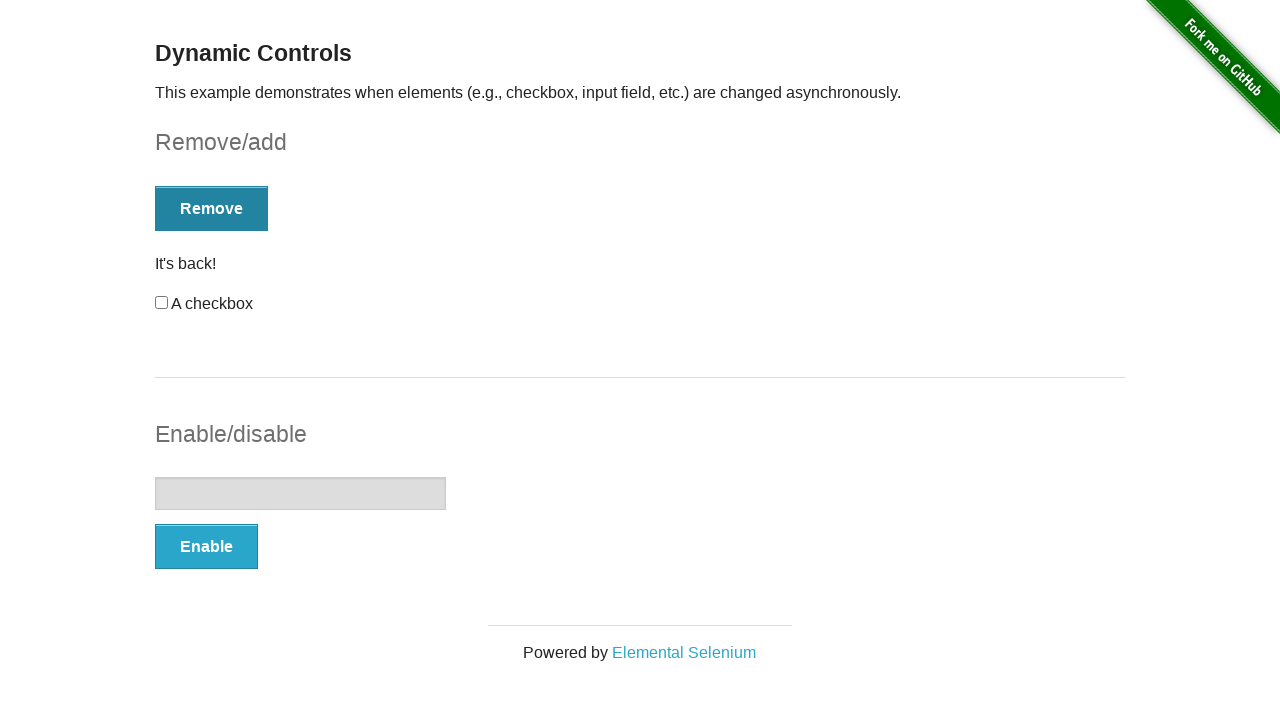